Tests wait functionality by clicking button 1, filling text field 1, then clicking button 2 and filling text field 2 using explicit waits

Starting URL: https://www.hyrtutorials.com/p/waits-demo.html

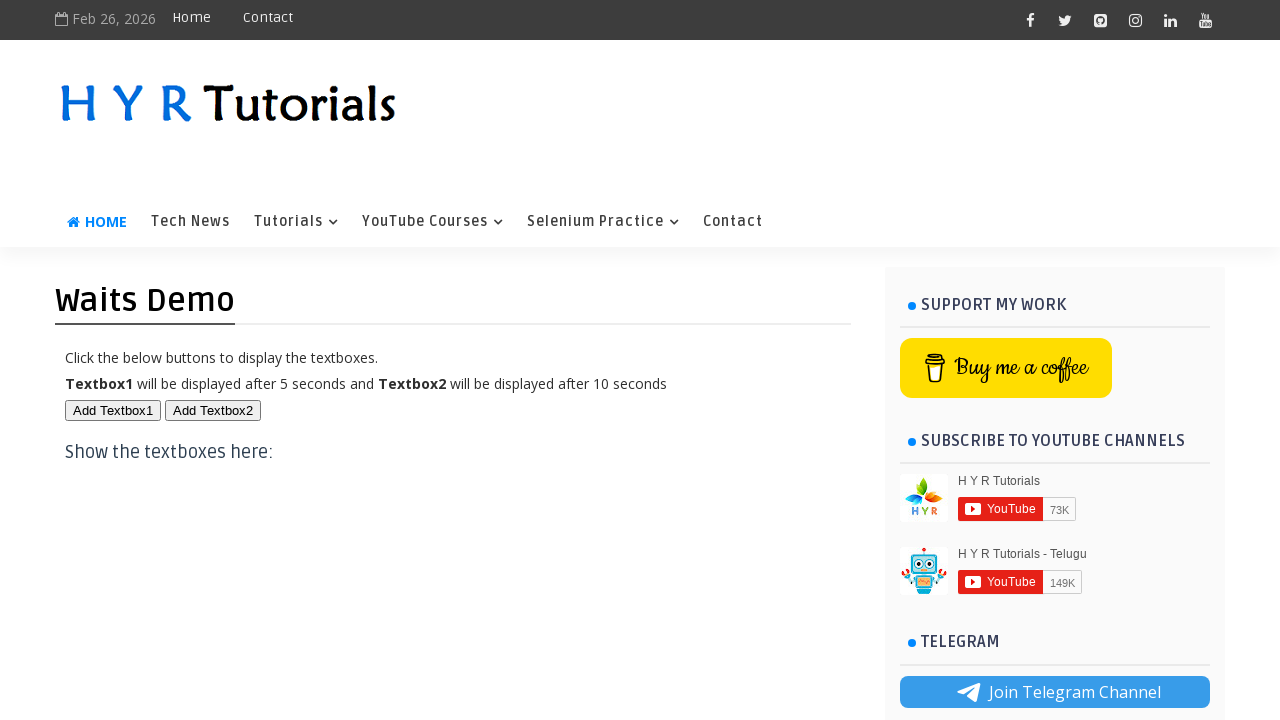

Navigated to waits demo page
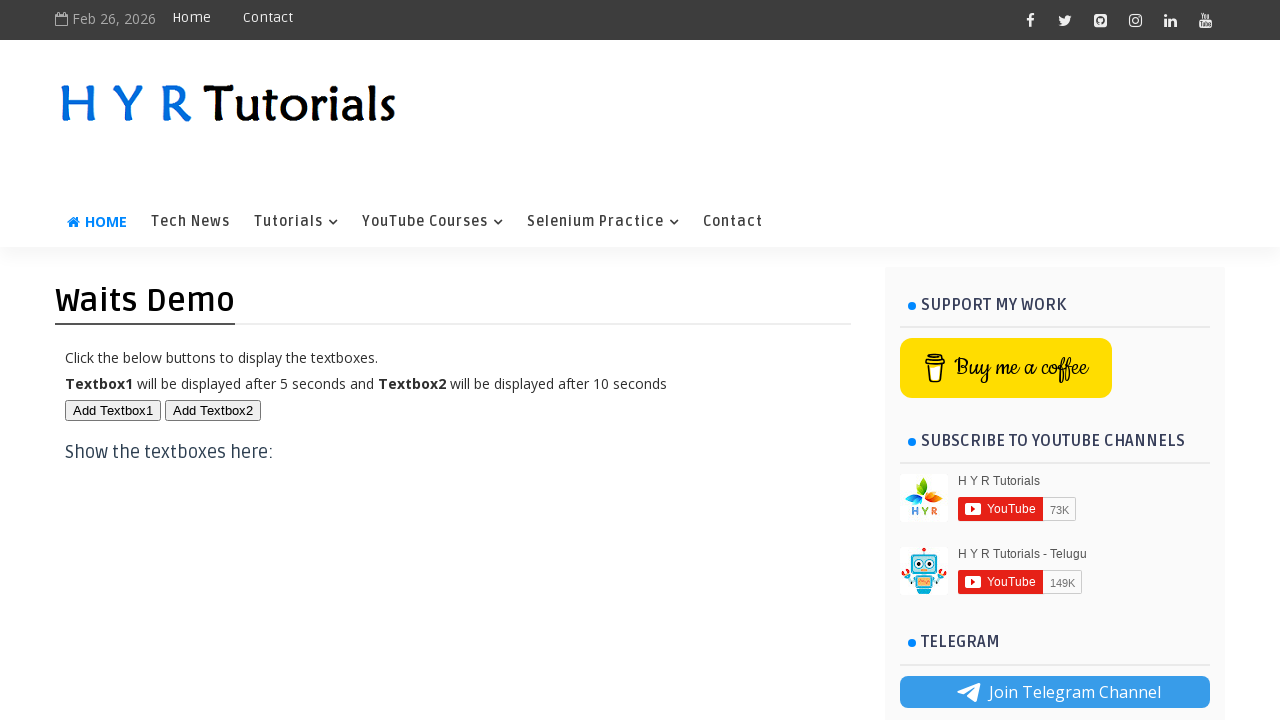

Clicked button 1 at (113, 410) on #btn1
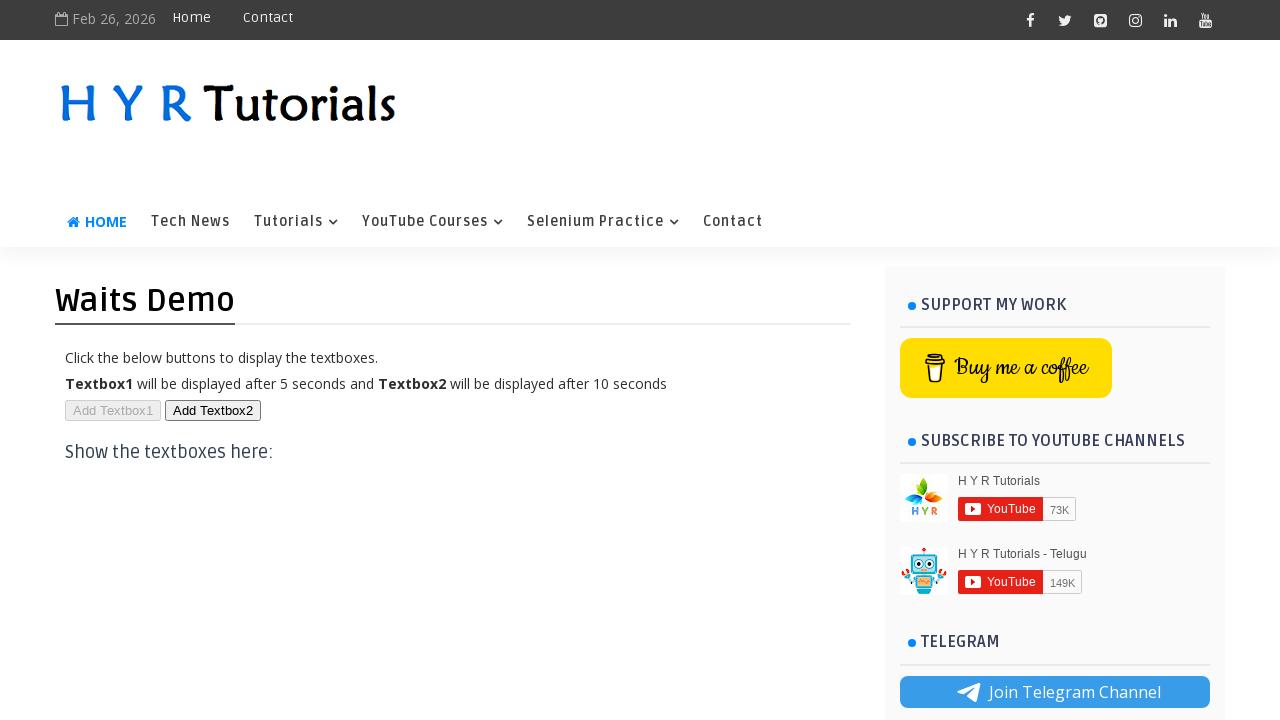

Text field 1 is now visible
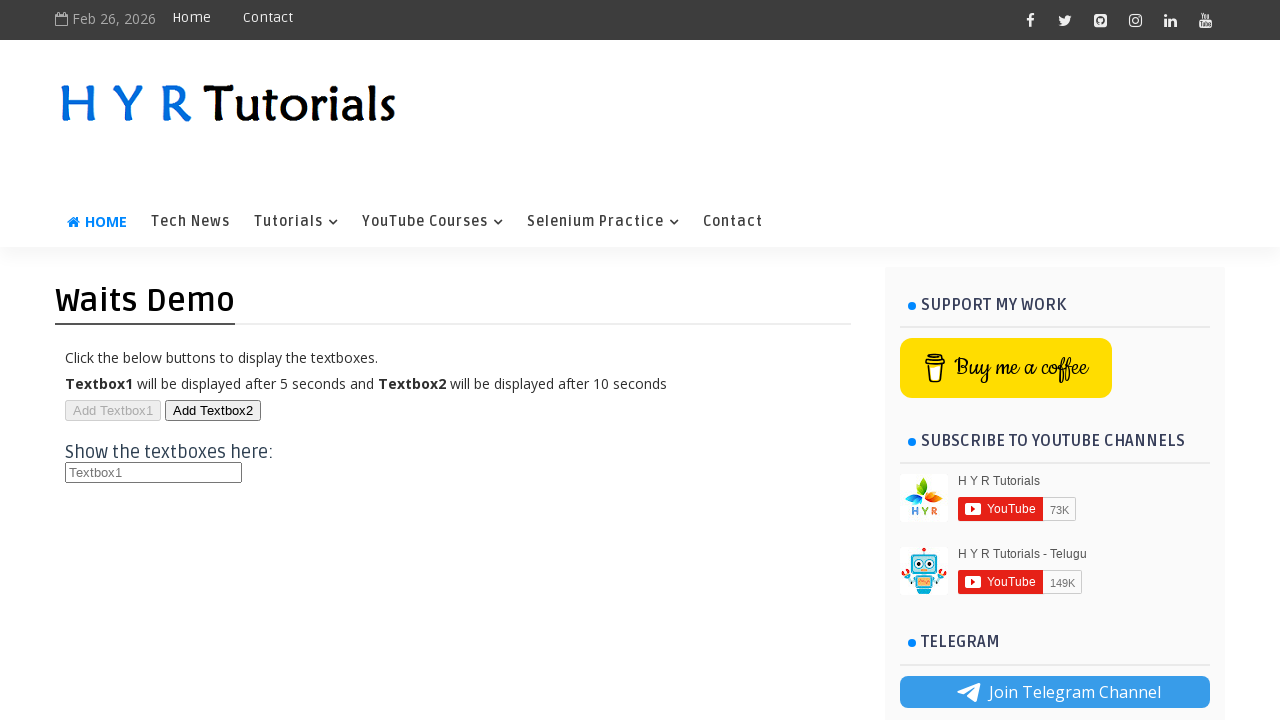

Filled text field 1 with 'Hello' on #txt1
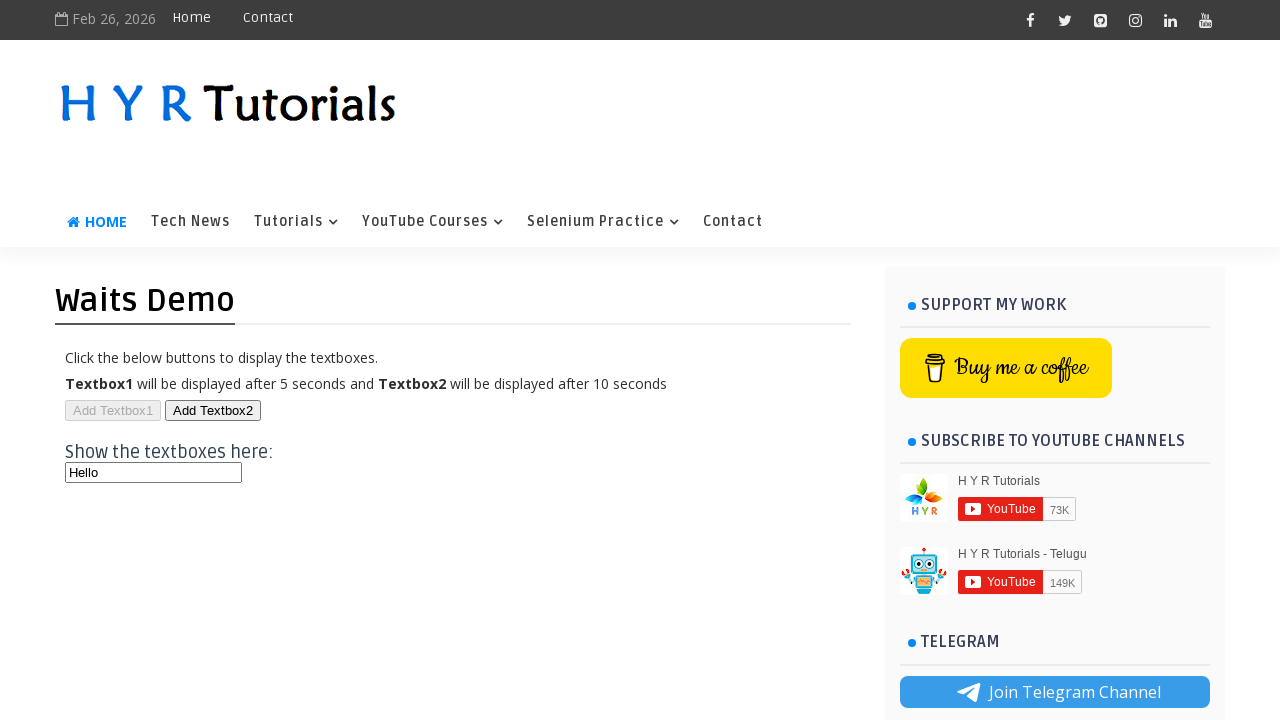

Clicked button 2 at (213, 410) on #btn2
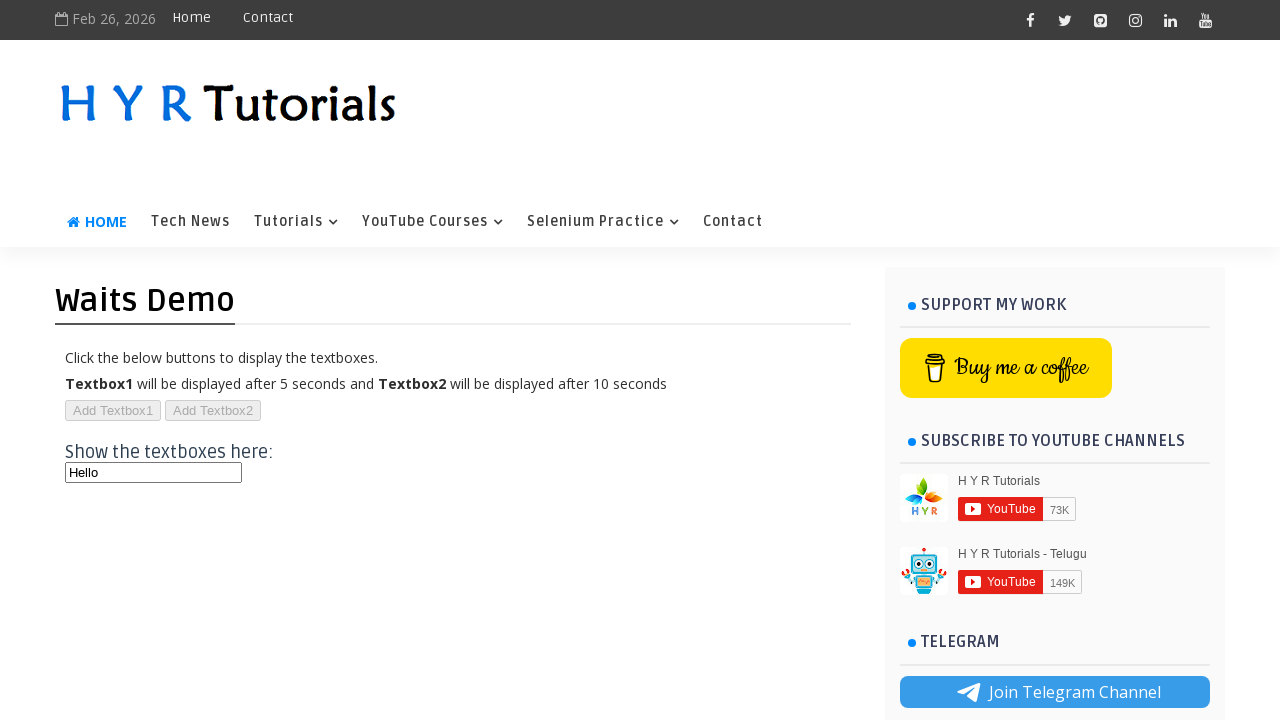

Text field 2 is now visible
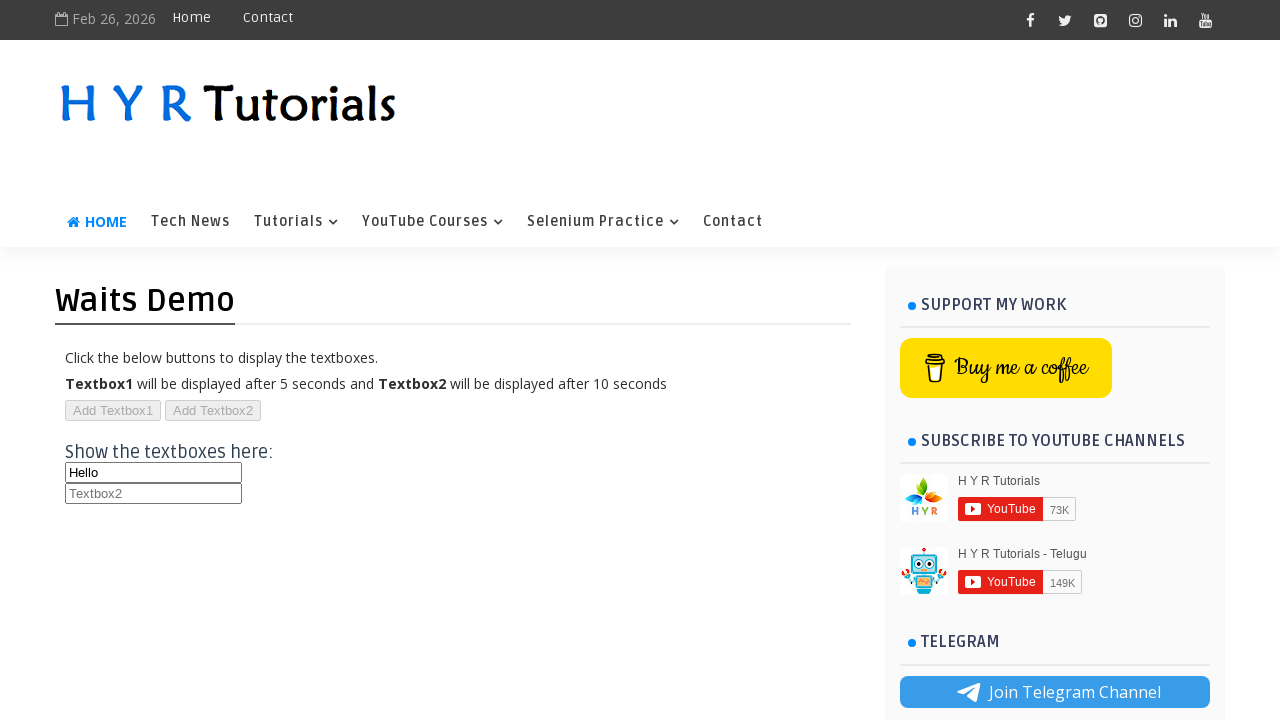

Filled text field 2 with 'Folks' on #txt2
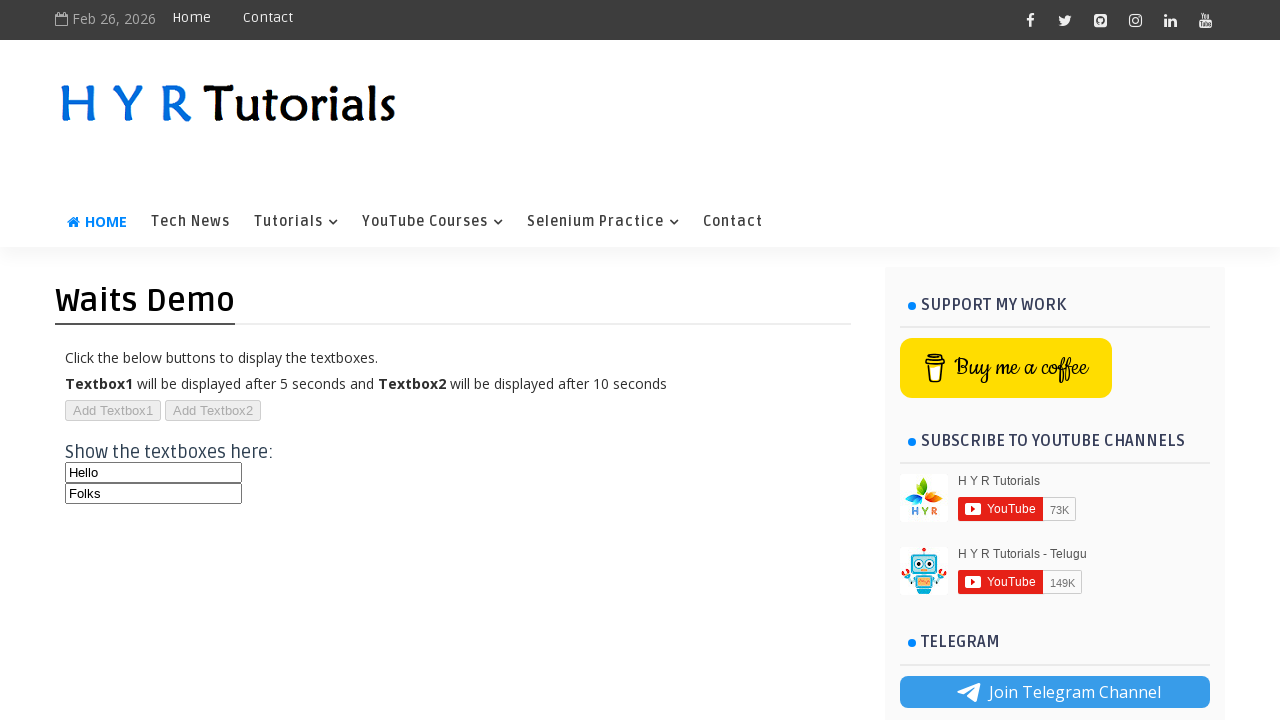

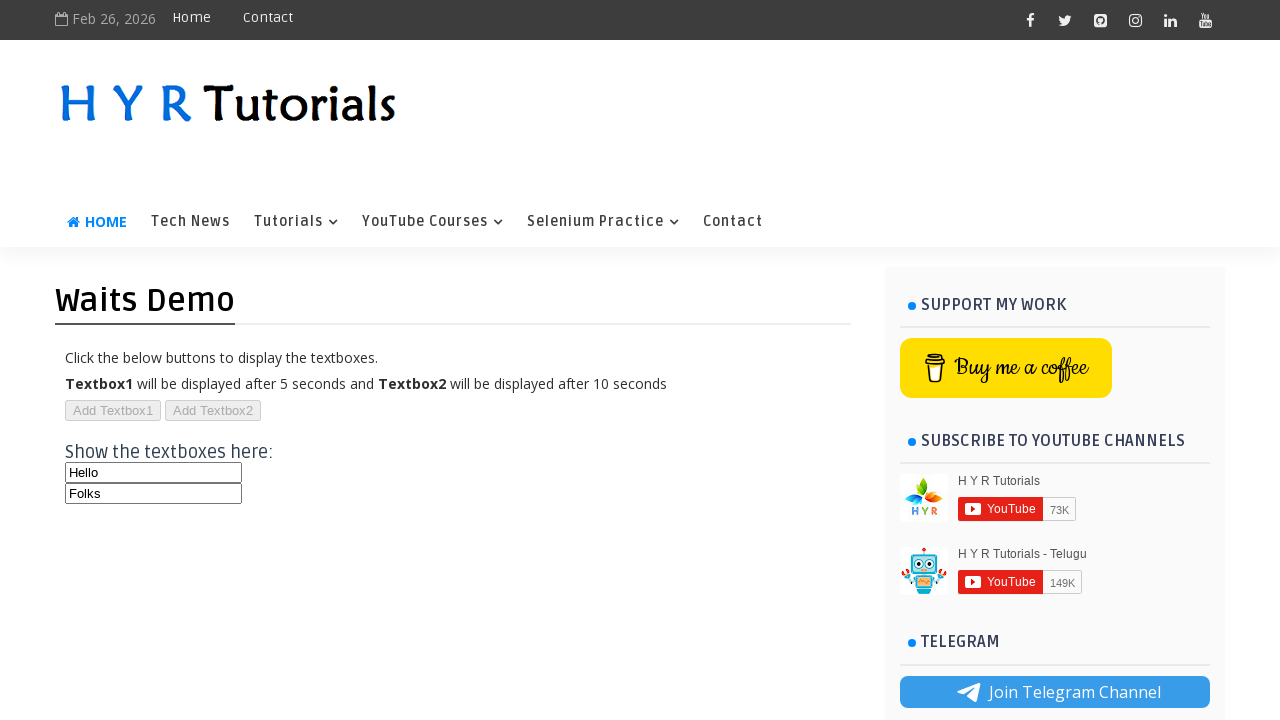